Tests dynamic loading Example 2 by clicking Start button and waiting for element to be rendered

Starting URL: https://the-internet.herokuapp.com/

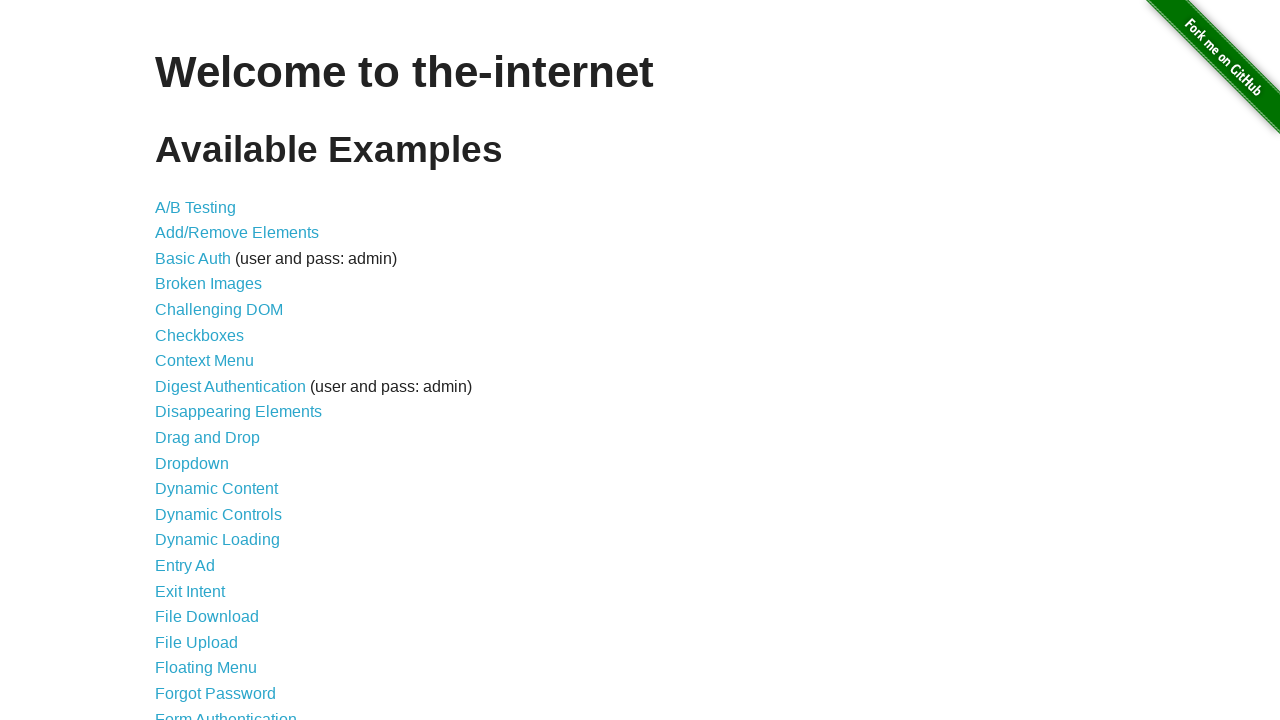

Clicked on Dynamic Loading link at (218, 540) on a:has-text('Dynamic Loading')
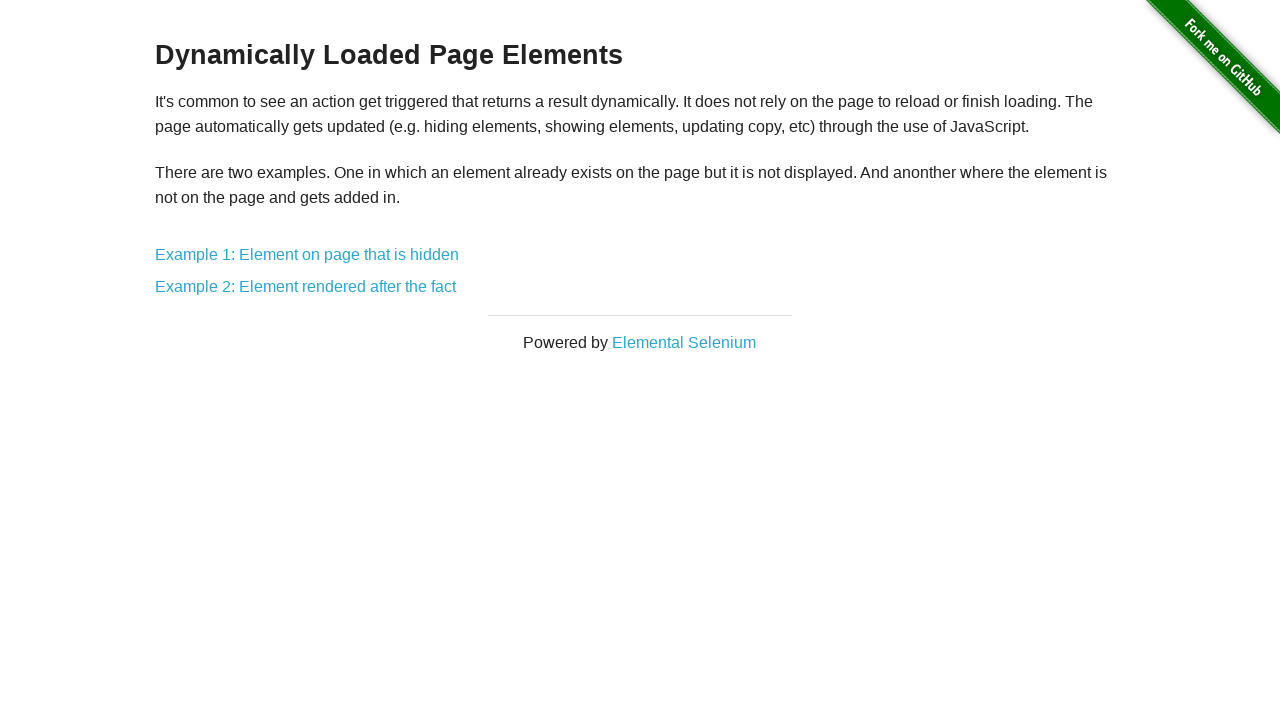

Clicked on Example 2 link at (306, 287) on a:has-text('Example 2')
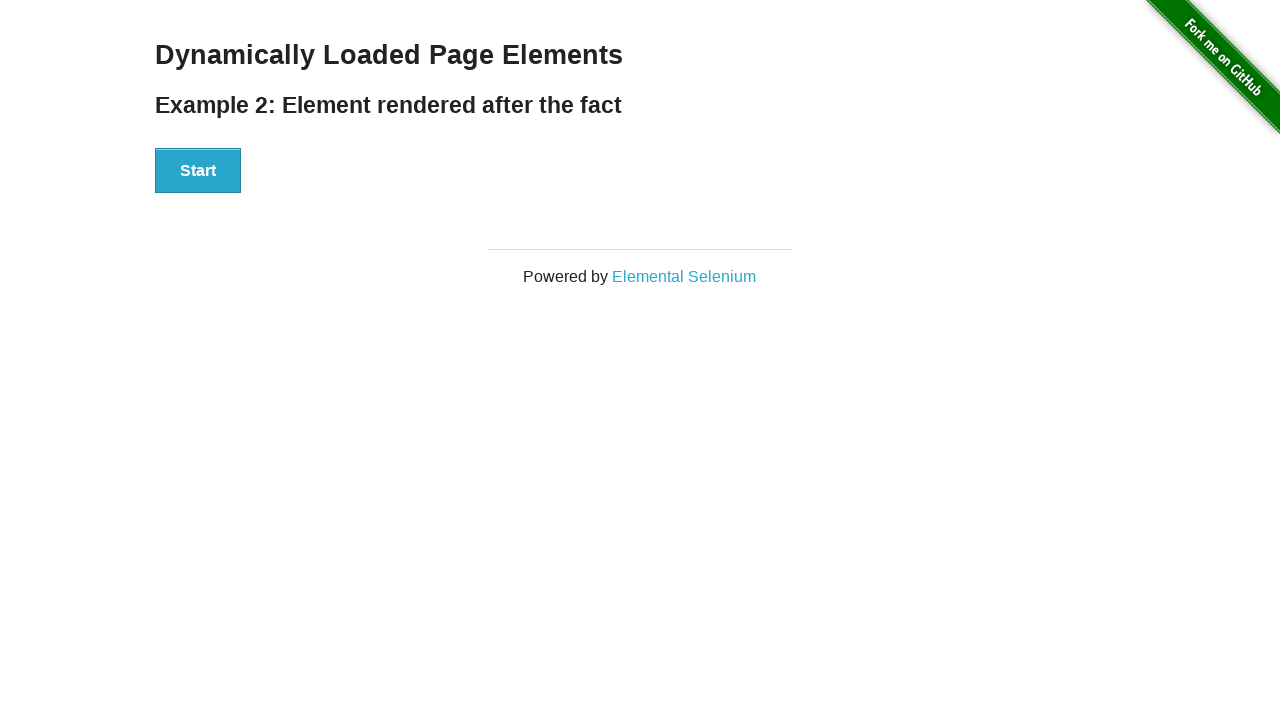

Clicked Start button to trigger dynamic loading at (198, 171) on button:has-text('Start')
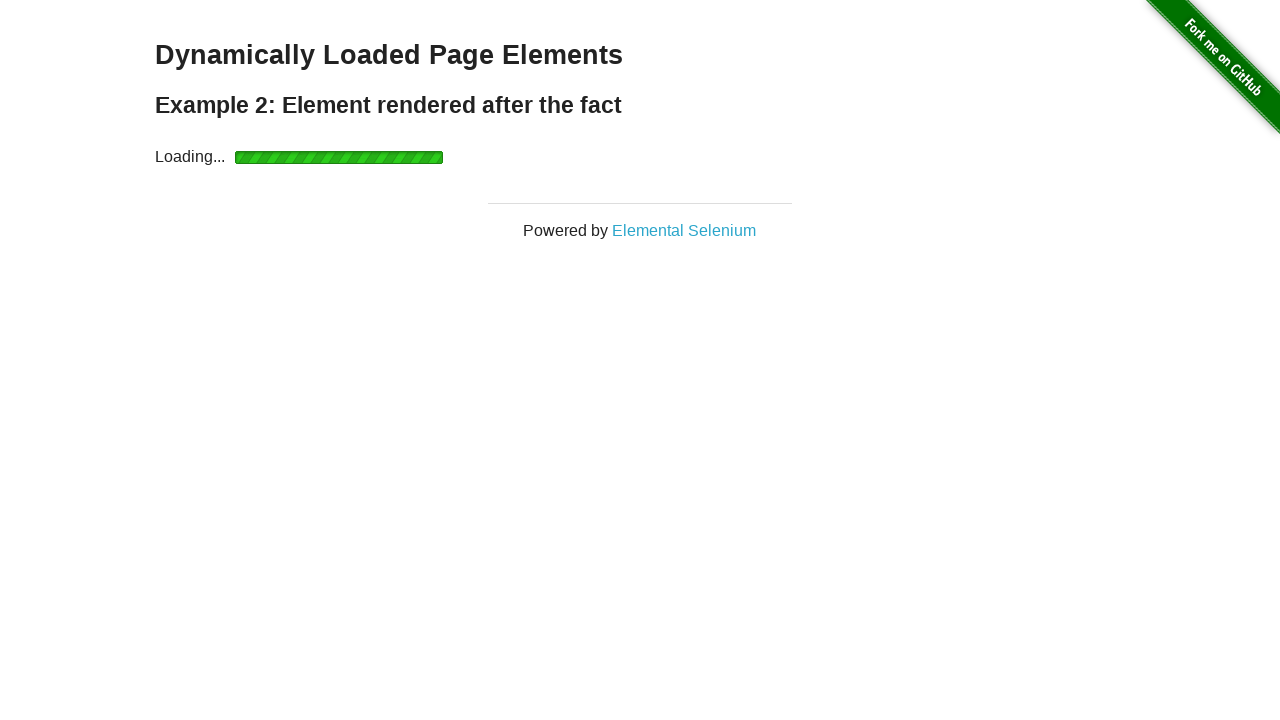

Waited for finish text element to appear after dynamic loading
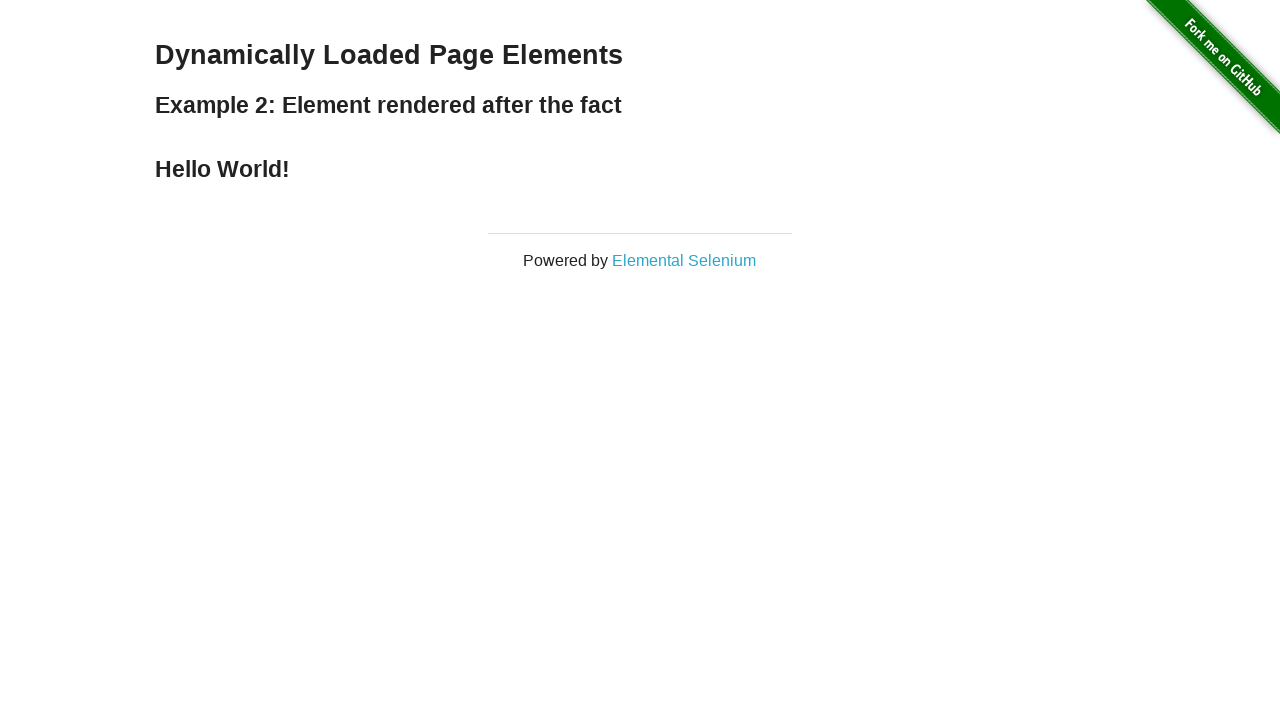

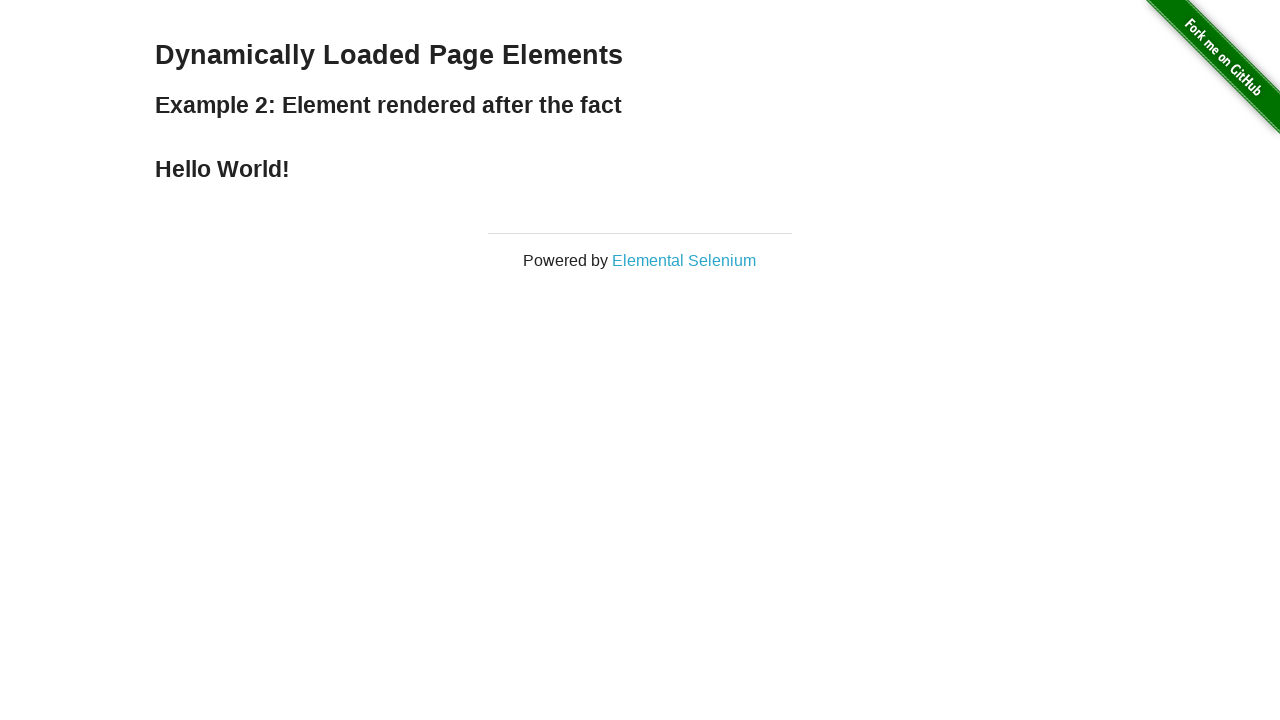